Tests explicit wait functionality by clicking a button and waiting for a delayed element to become visible on a Selenium practice page

Starting URL: https://www.leafground.com/waits.xhtml

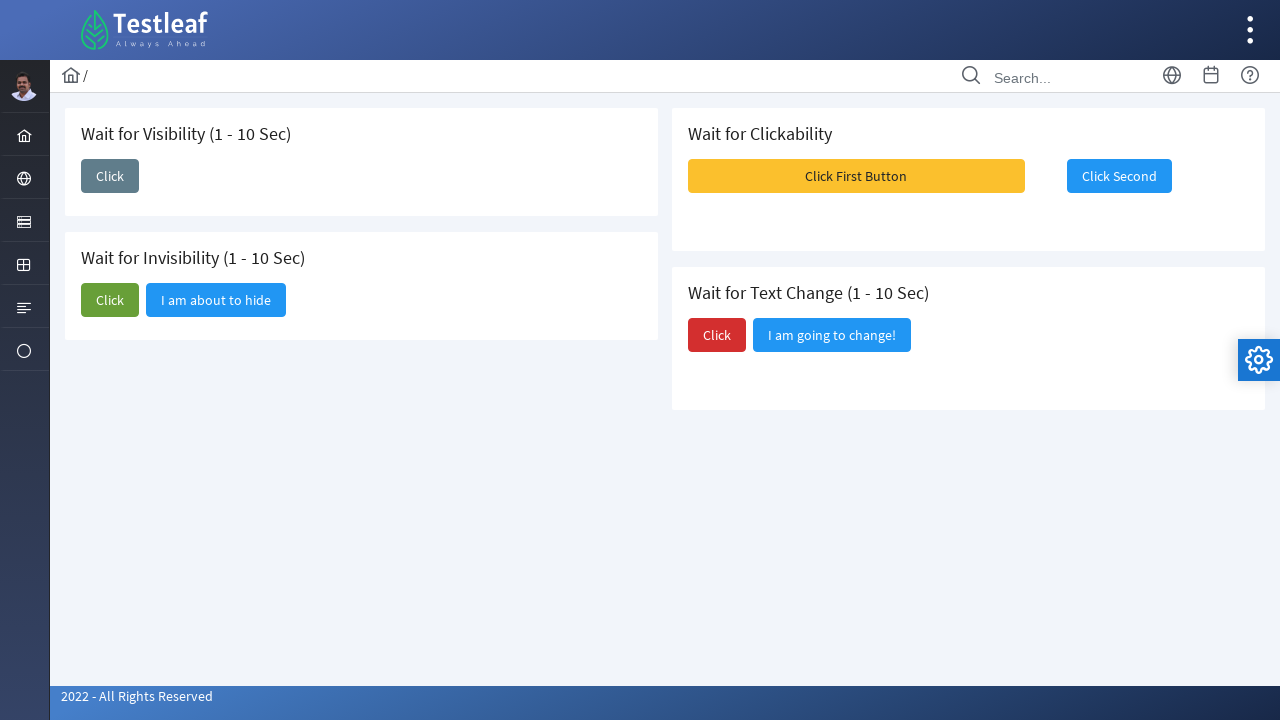

Clicked button to trigger delayed element appearance at (110, 176) on xpath=//span[@class='ui-button-text ui-c']
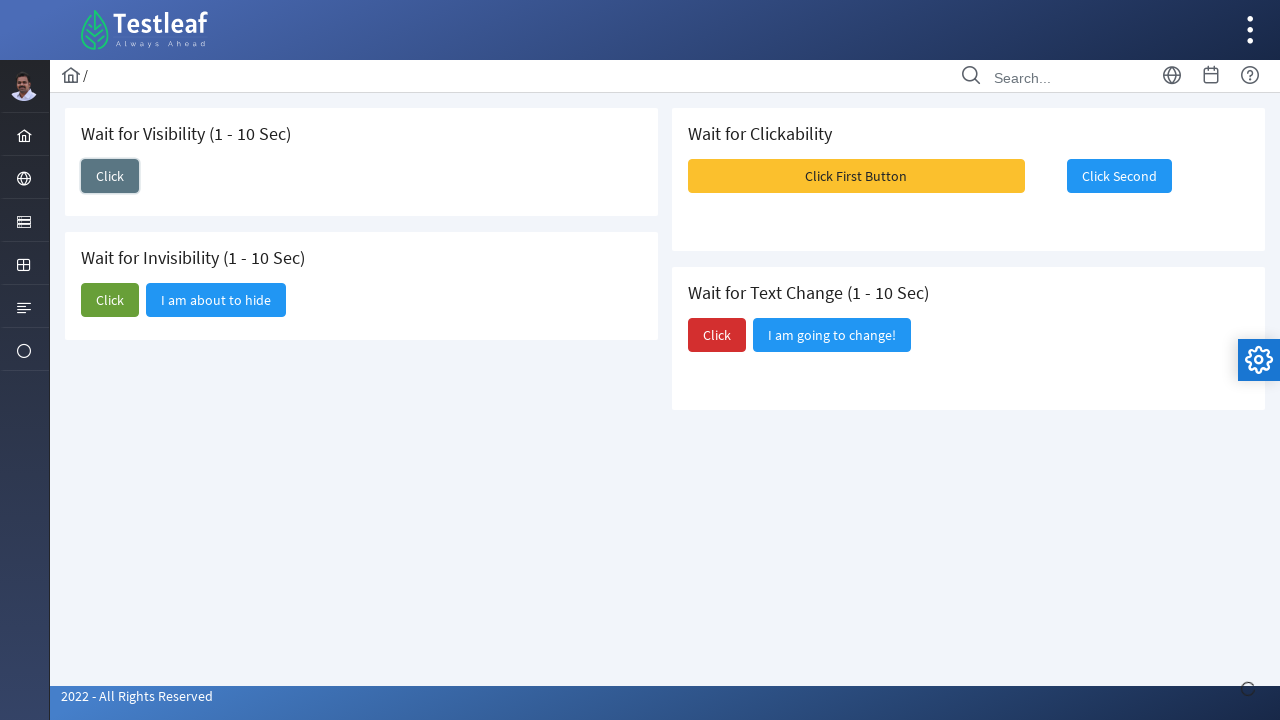

Waited for 'I am here' element to become visible
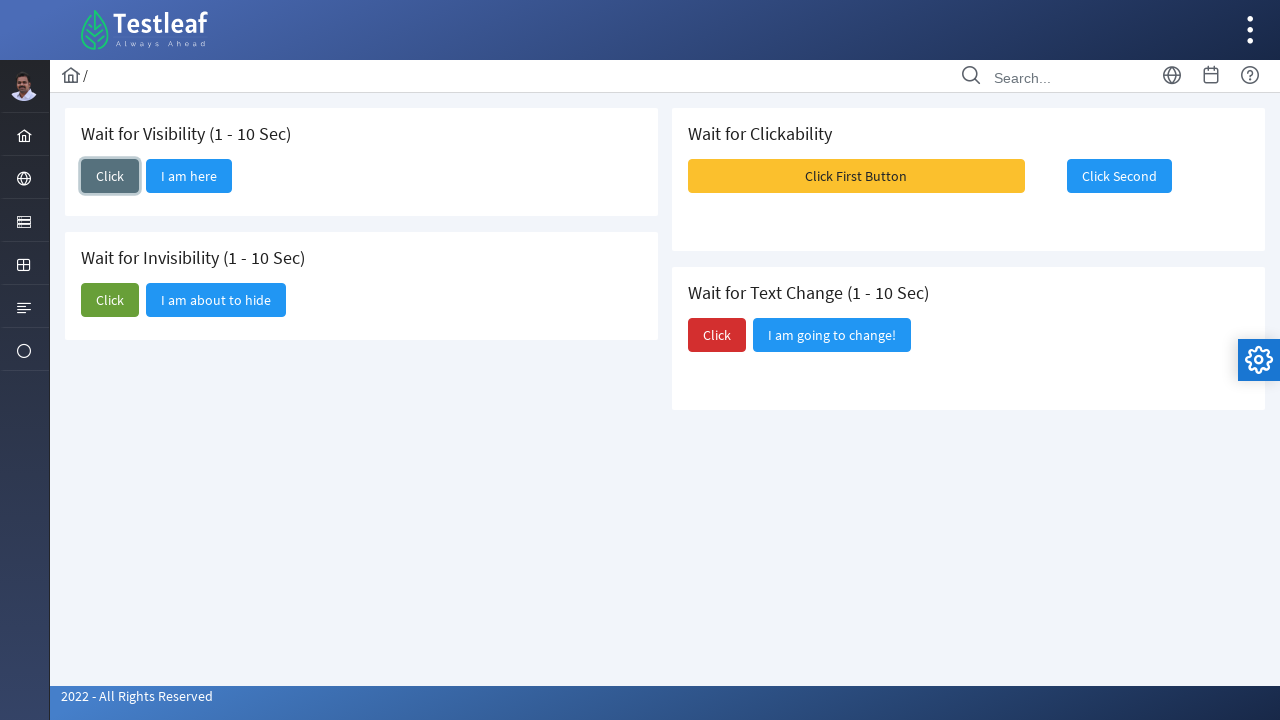

Located the 'I am here' element
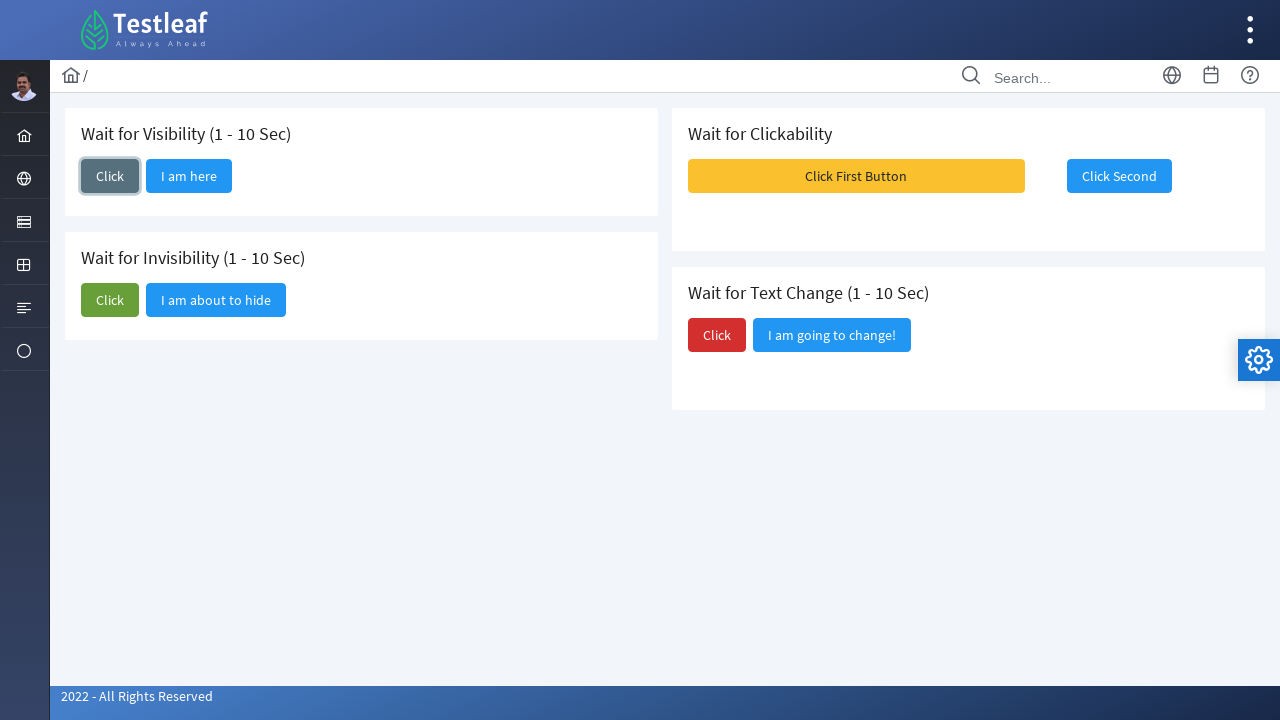

Retrieved text content from 'I am here' element to verify presence
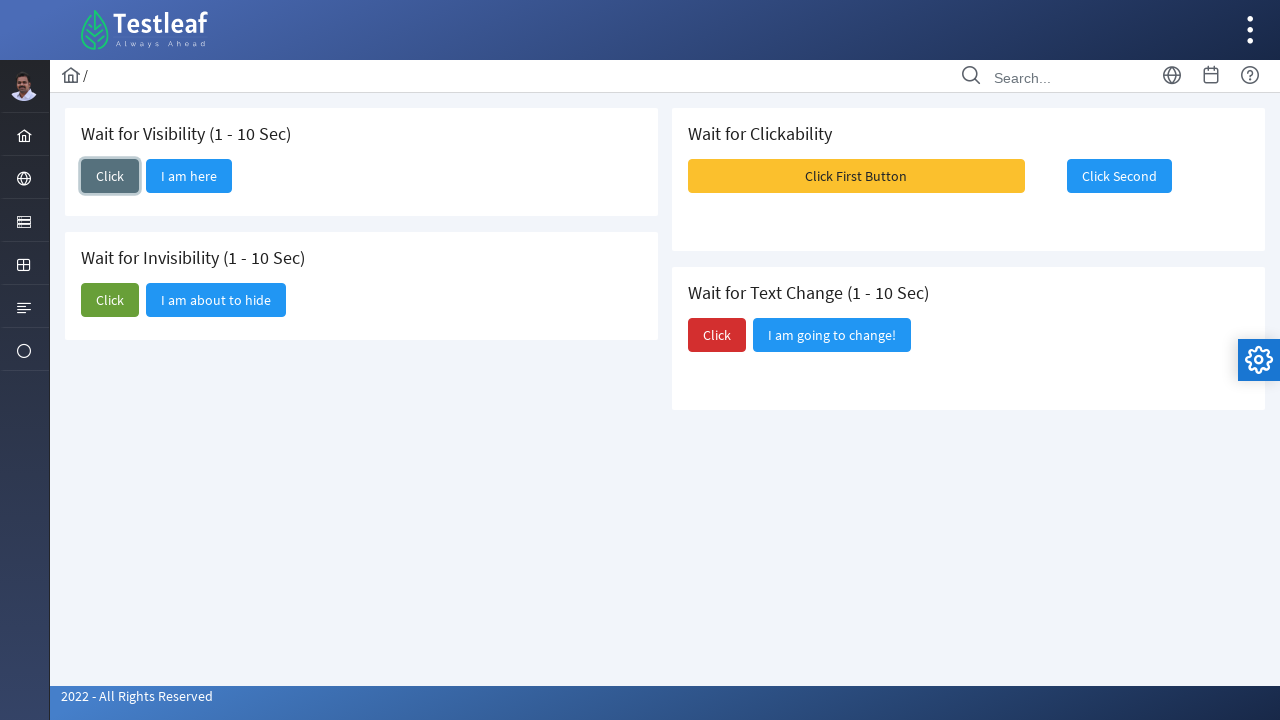

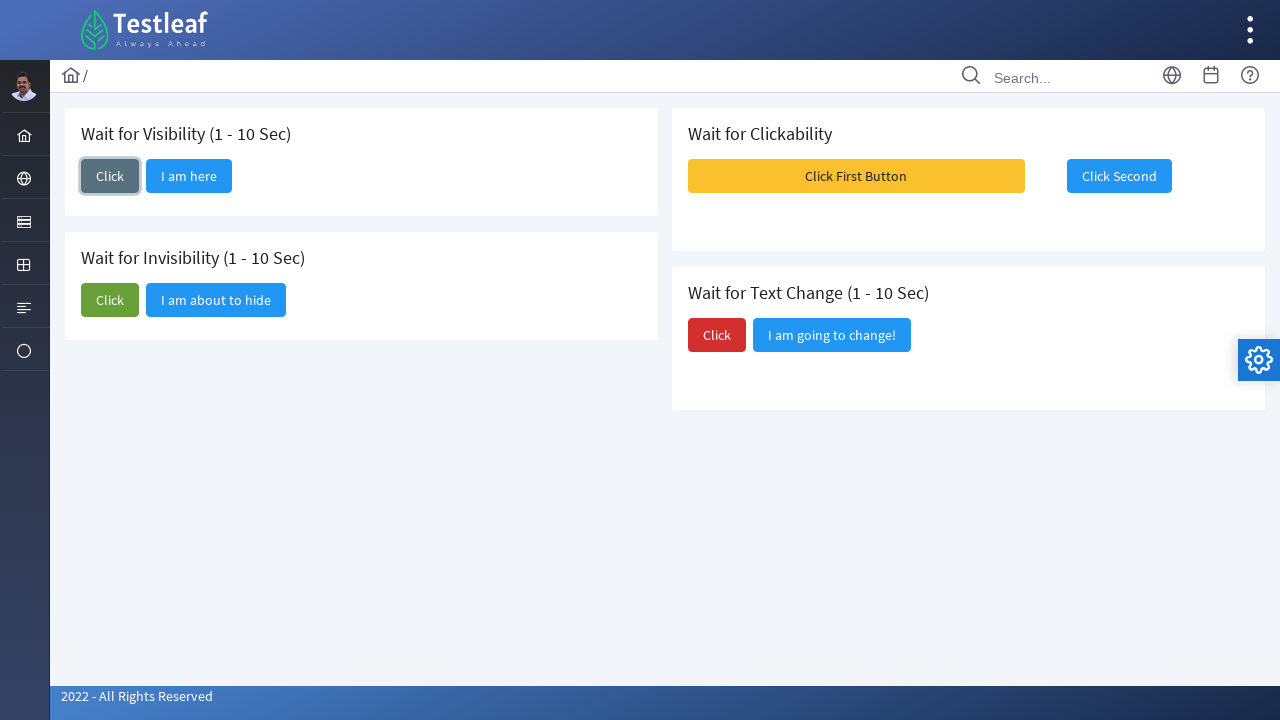